Tests clicking the "Get started" link on Playwright.dev and verifies the Installation heading appears

Starting URL: https://playwright.dev/

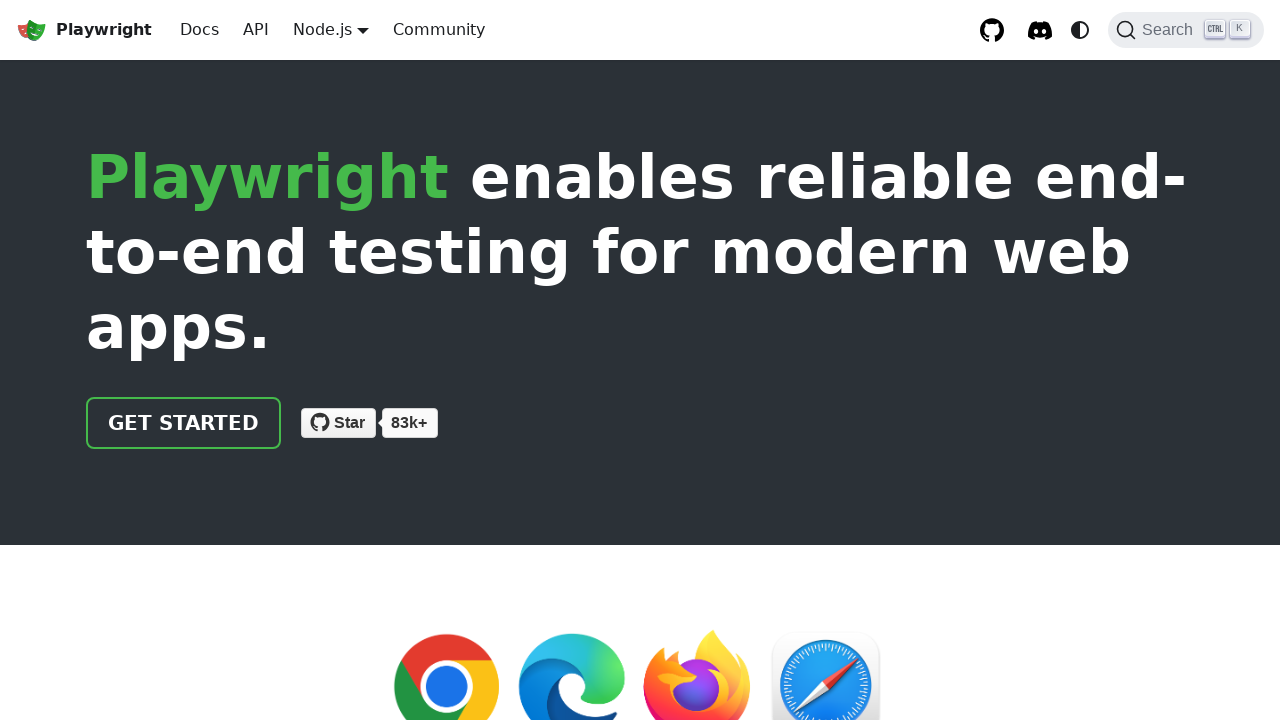

Clicked 'Get started' link on Playwright.dev at (184, 423) on internal:role=link[name="Get started"i]
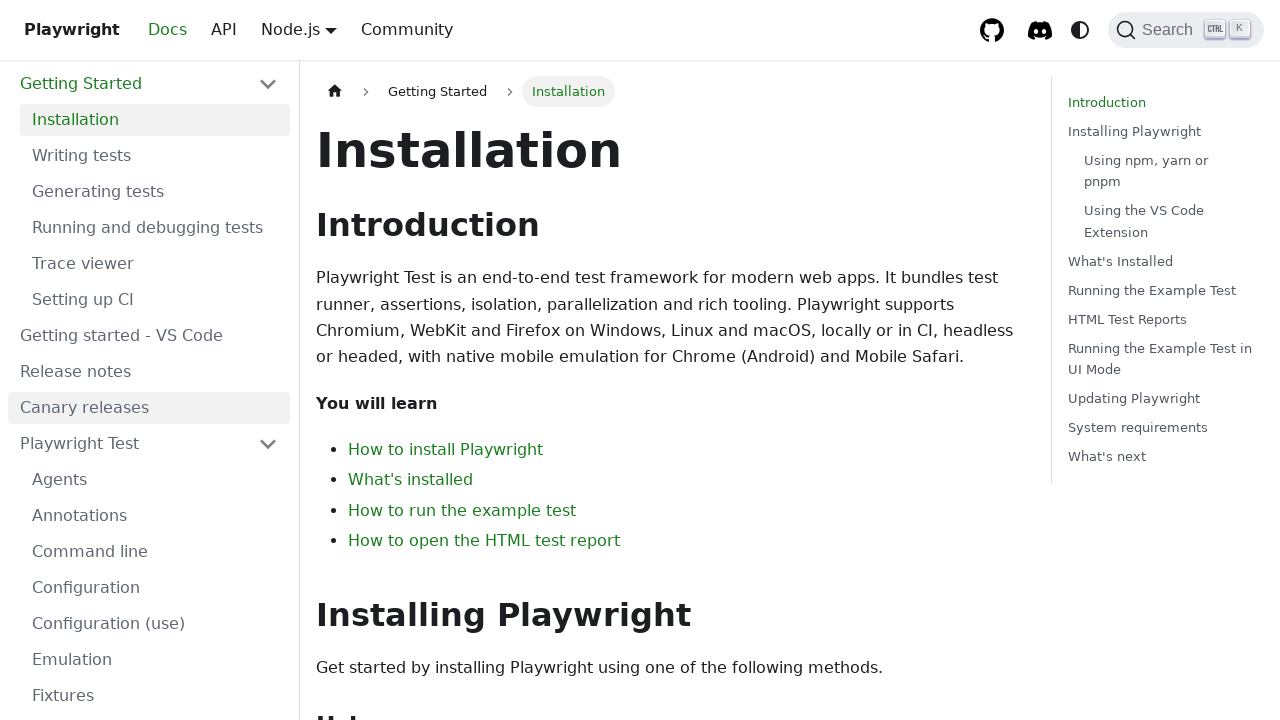

Installation heading appeared and is visible
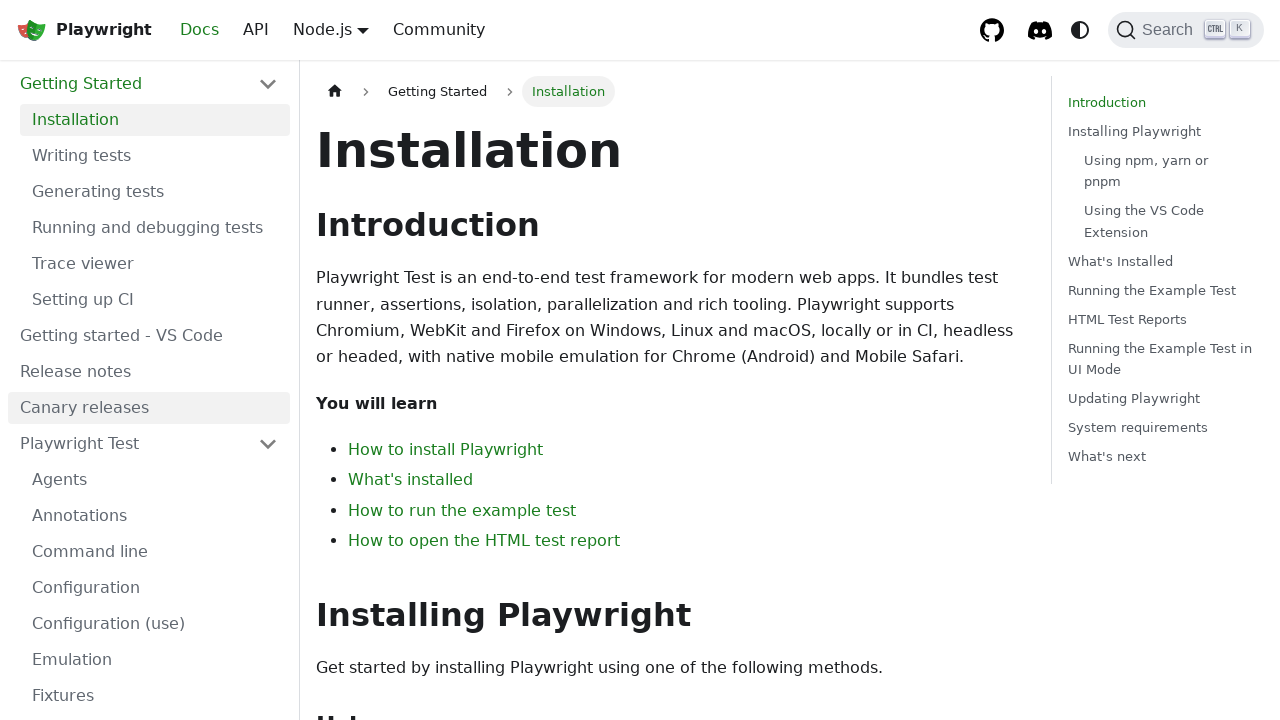

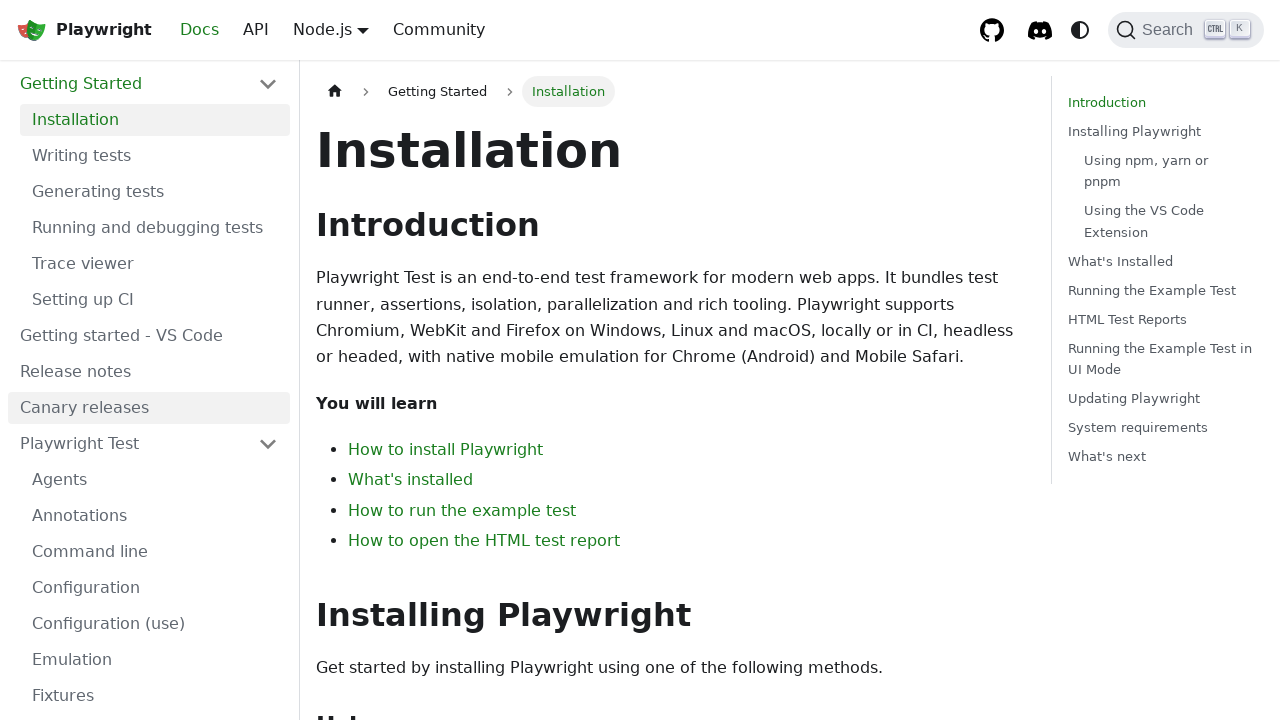